Tests editable/searchable dropdown by typing country names and selecting them

Starting URL: https://react.semantic-ui.com/maximize/dropdown-example-search-selection/

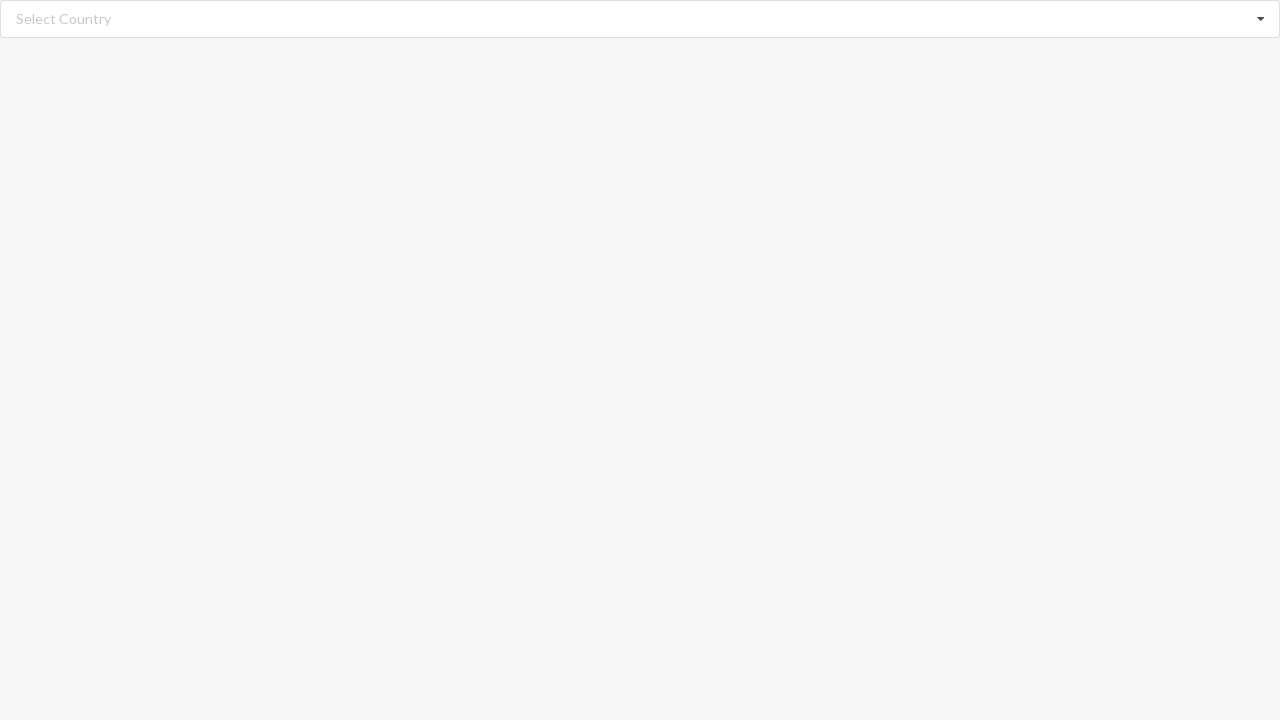

Clicked dropdown icon to open country selection menu at (1261, 19) on i.dropdown.icon
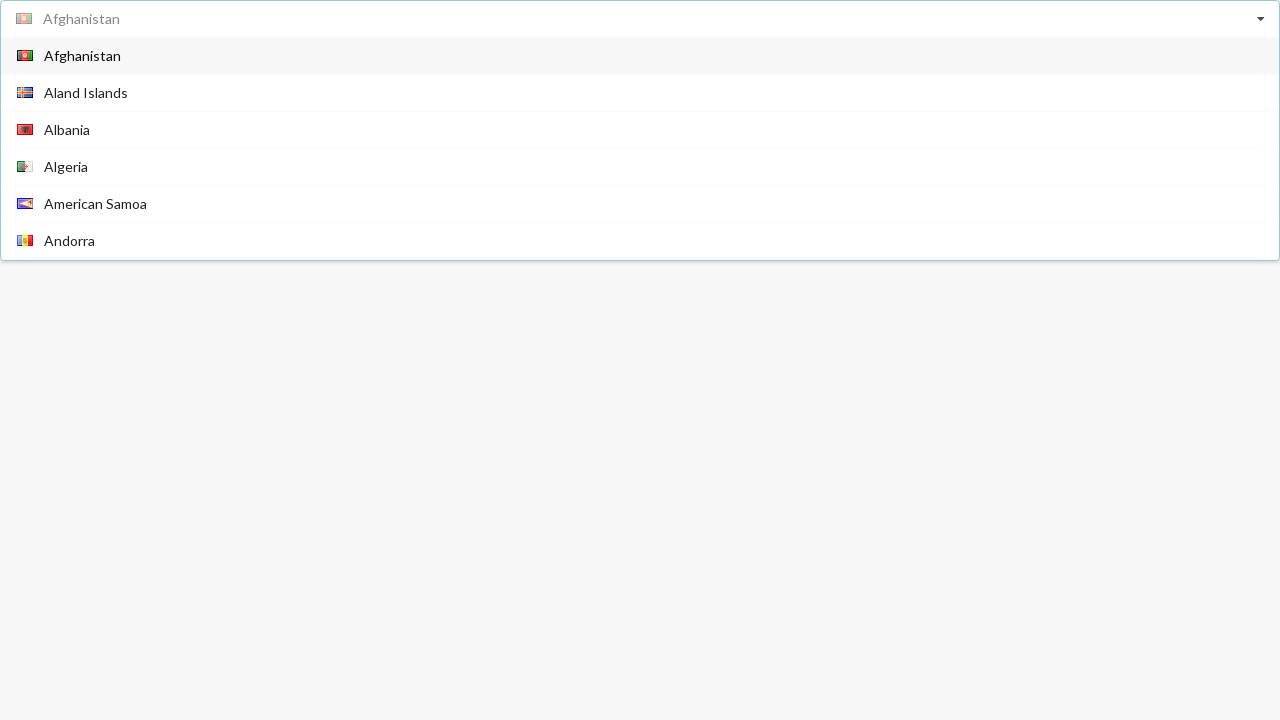

Typed 'Albania' in the search field on input.search
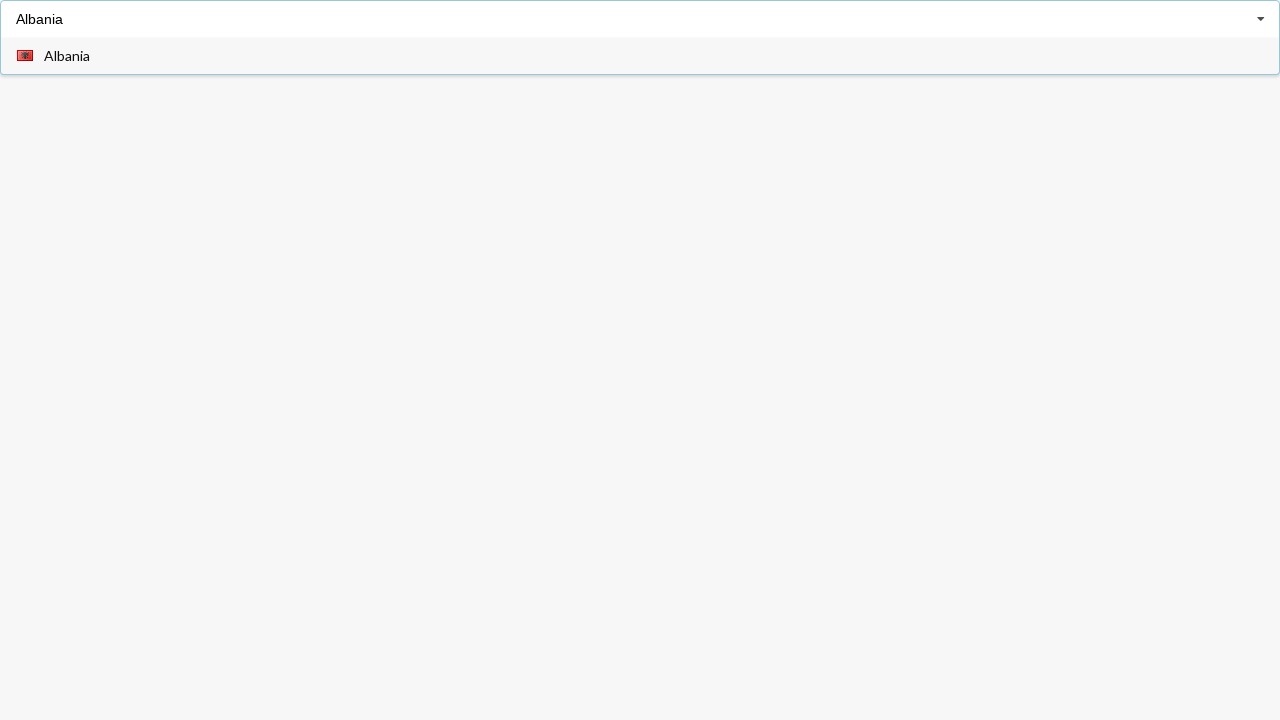

Pressed Enter to select Albania
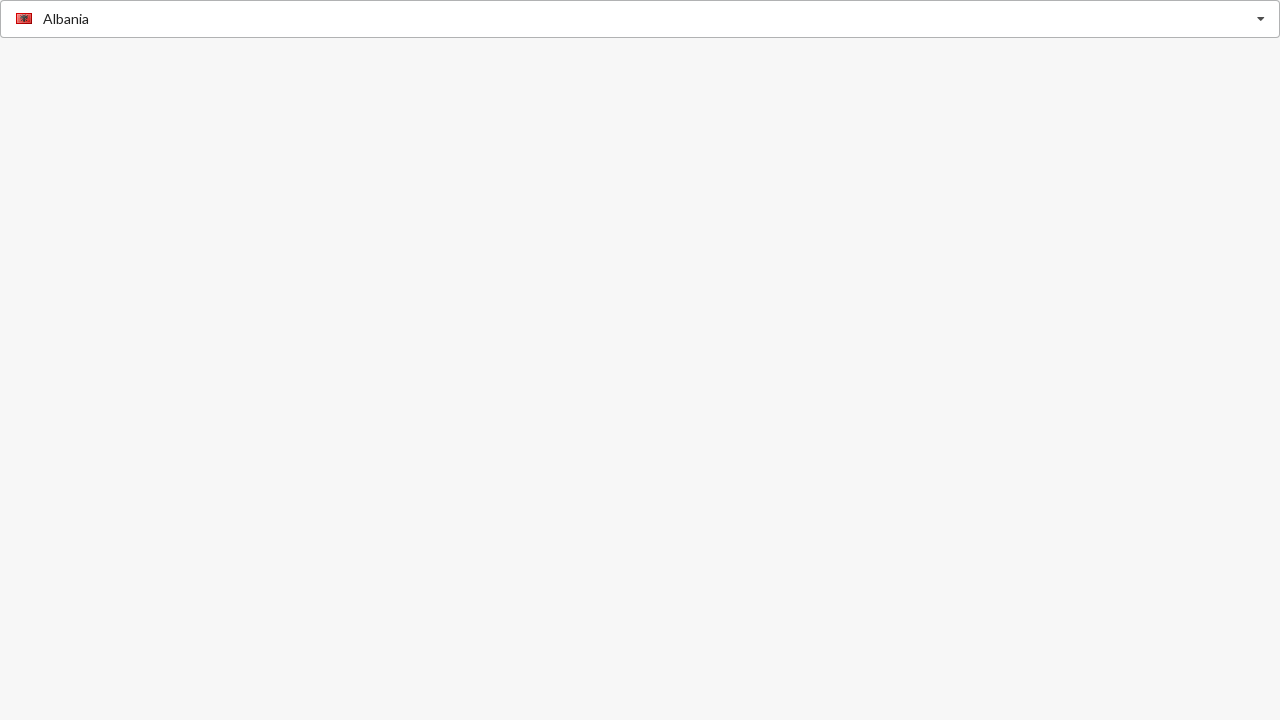

Clicked dropdown icon to open country selection menu again at (1261, 19) on i.dropdown.icon
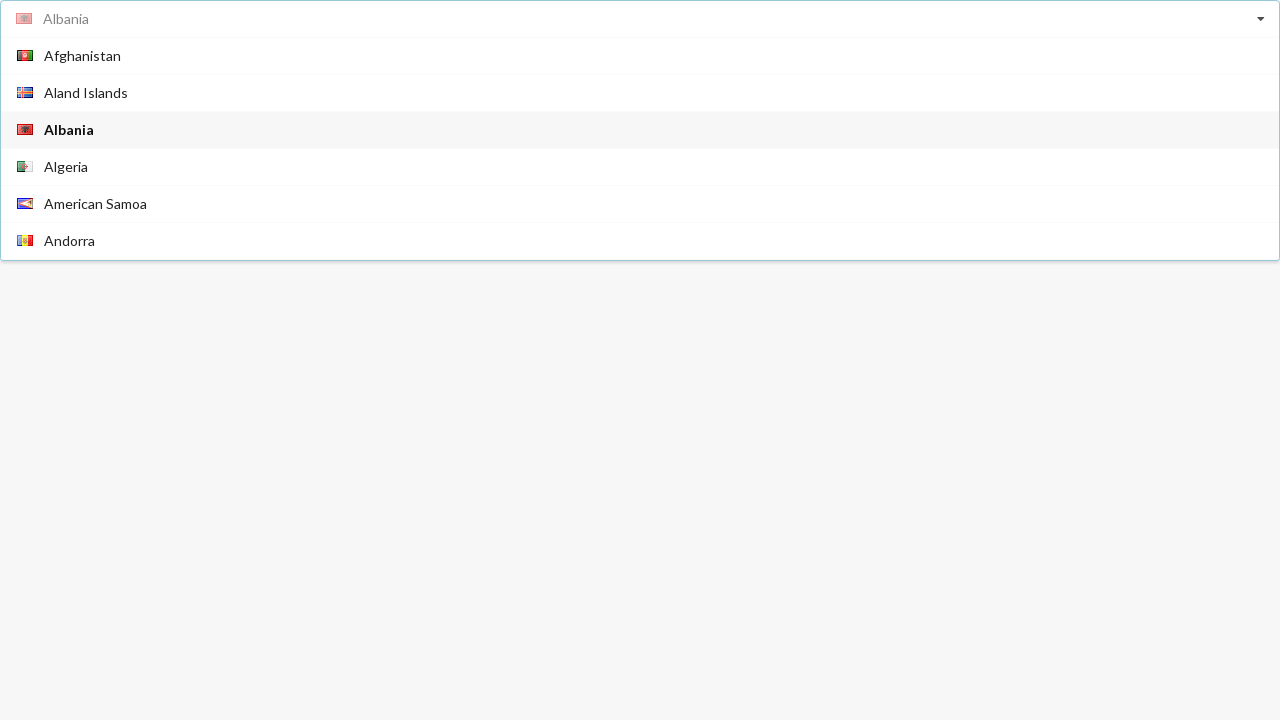

Typed 'American Samoa' in the search field on input.search
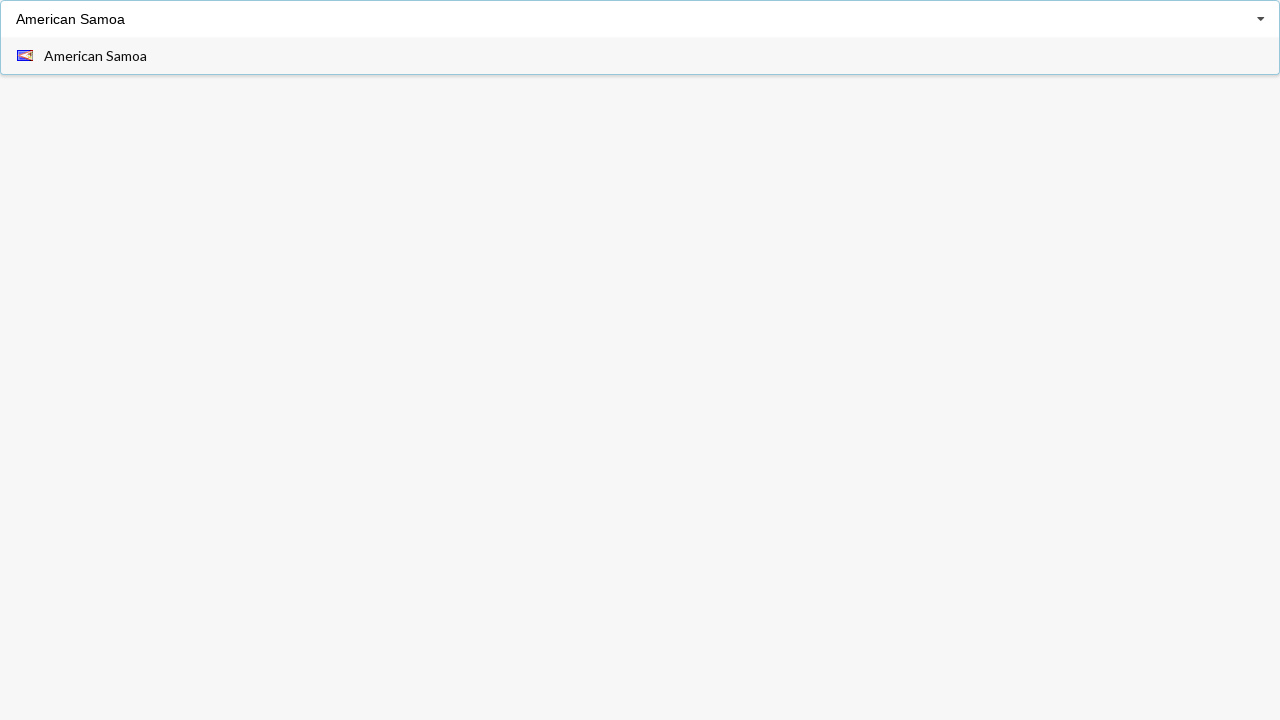

Pressed Enter to select American Samoa
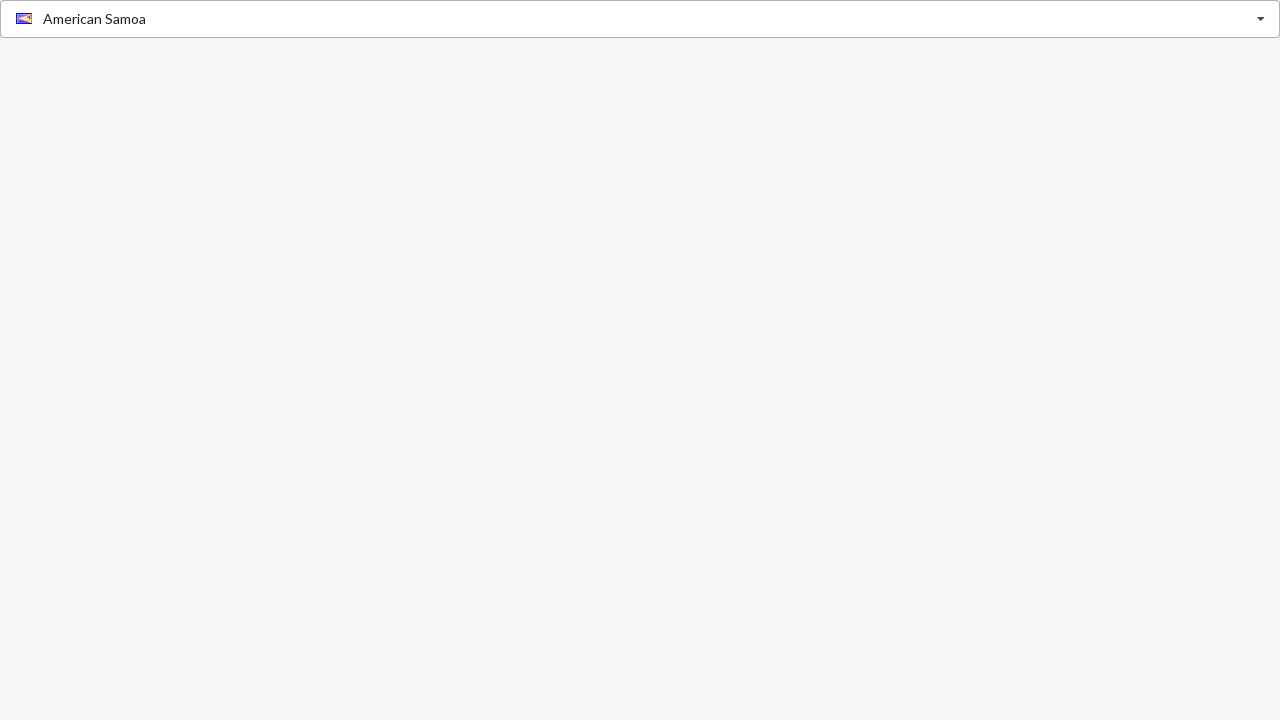

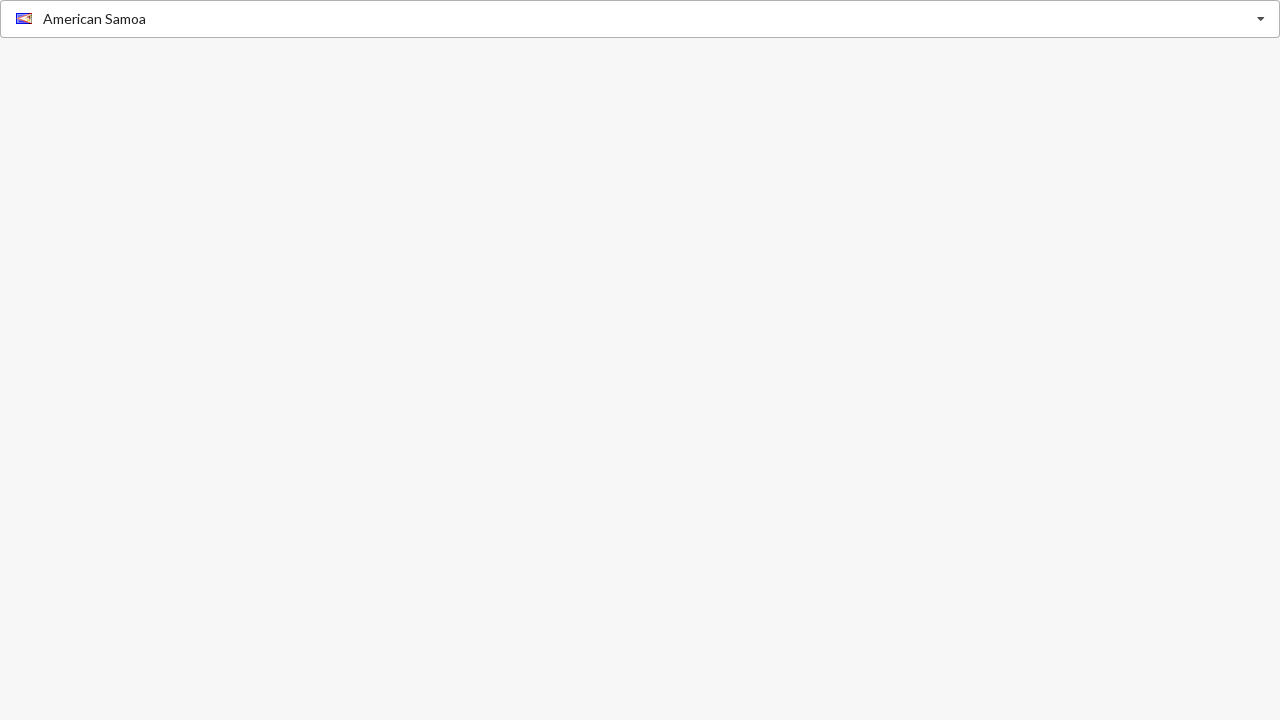